Tests dropdown selection functionality on a Salesforce CRM demo form by selecting "Others" from a job title dropdown and verifying the selection.

Starting URL: https://www.salesforce.com/in/form/sem/crm-demo_b/?d=70130000000t1oC&DCMP=KNC-Google&Brand=yes&ef_id=Cj0KCQiAhP2BBhDdARIsAJEzXlF0JK5_J26we2KiexWMEbe-lUvf-5JyLbMD8Aw3gZ0Hhq-fJlfxgqsaAtvkEALw_wcB:G:s&s_kwcid=AL!4720!3!175755181402!e!!g!!salesforce&gclid=Cj0KCQiAhP2BBhDdARIsAJEzXlF0JK5_J26we2KiexWMEbe-lUvf-5JyLbMD8Aw3gZ0Hhq-fJlfxgqsaAtvkEALw_wcB

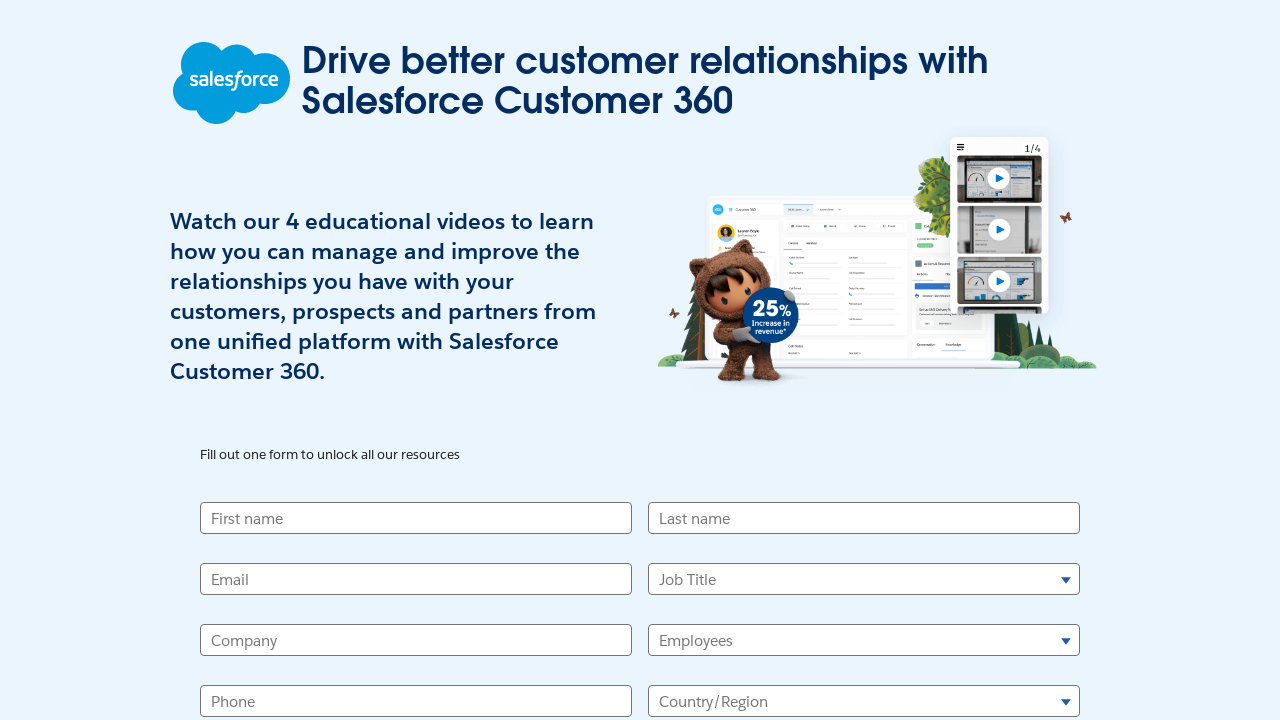

Waited for job title dropdown to be visible
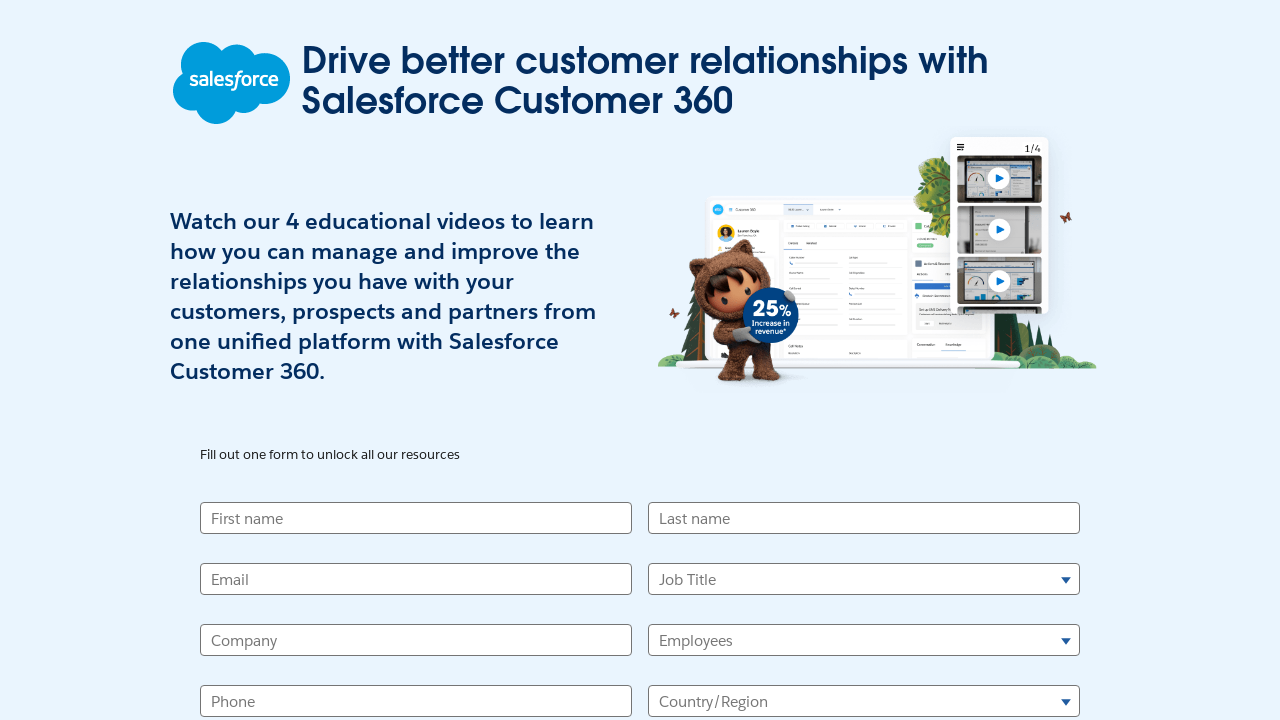

Selected 'Others' from job title dropdown on select[name='UserTitle']
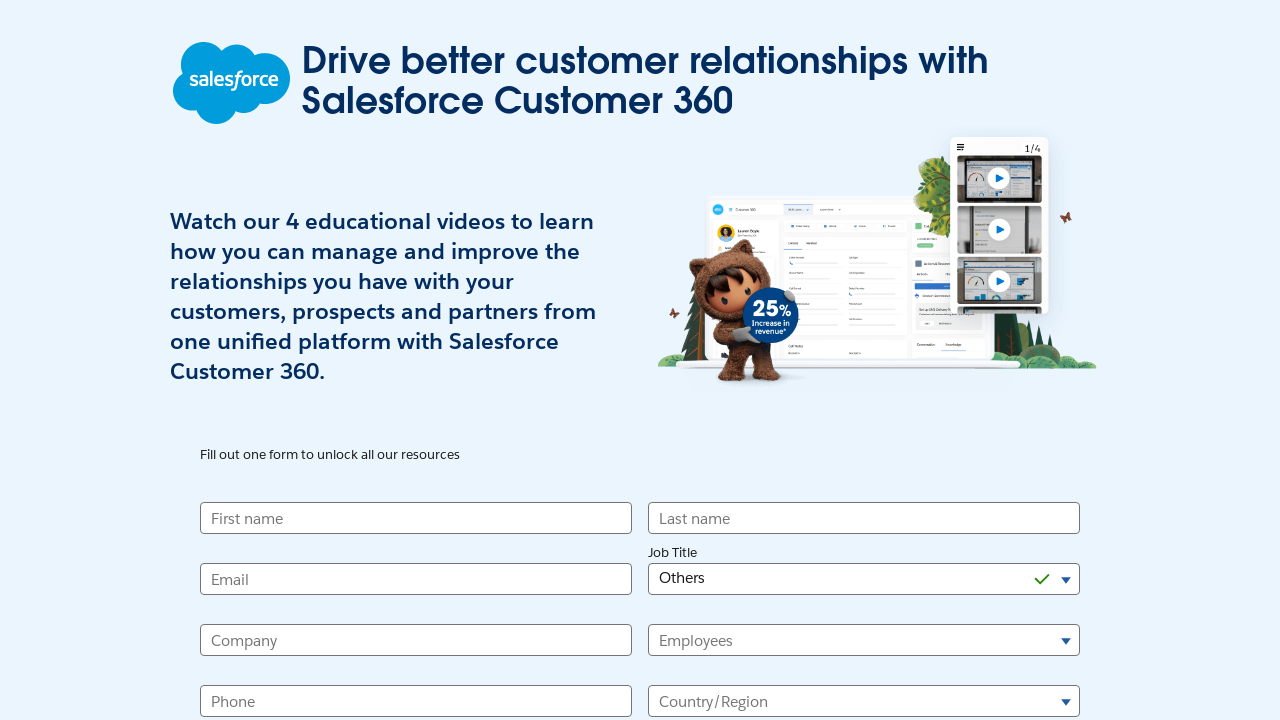

Retrieved input value of selected dropdown option
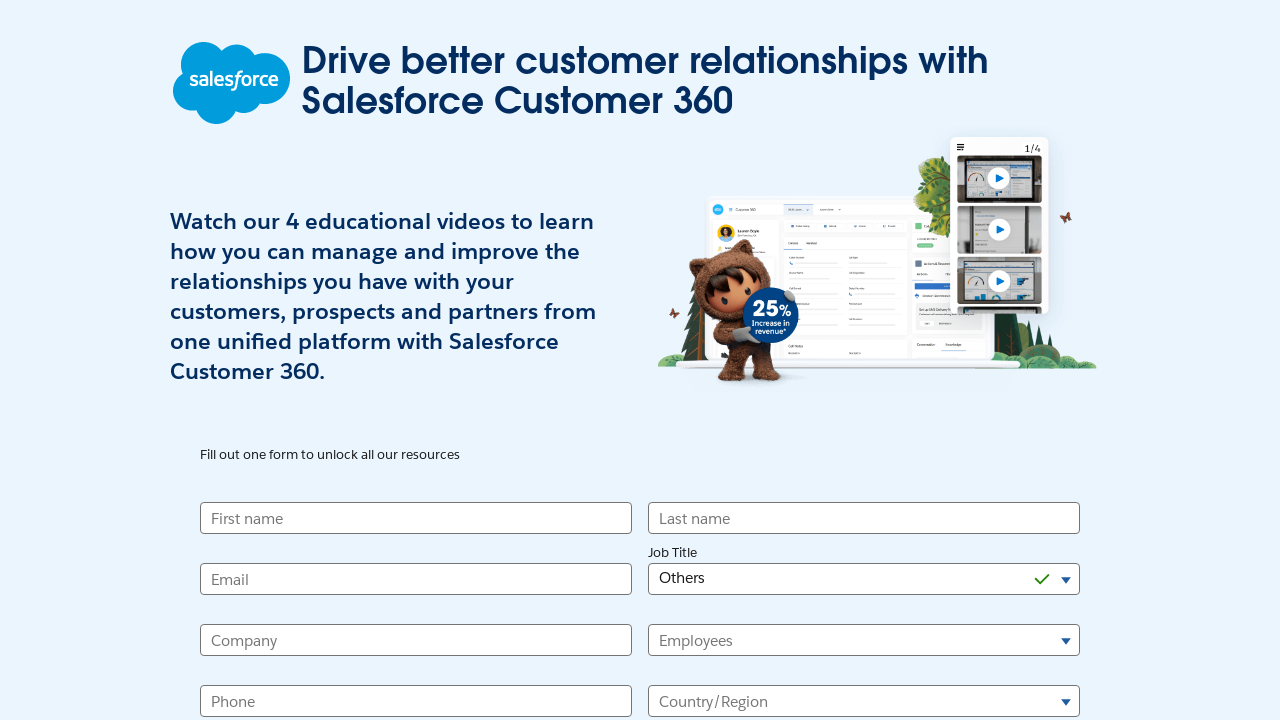

Retrieved text content of checked option
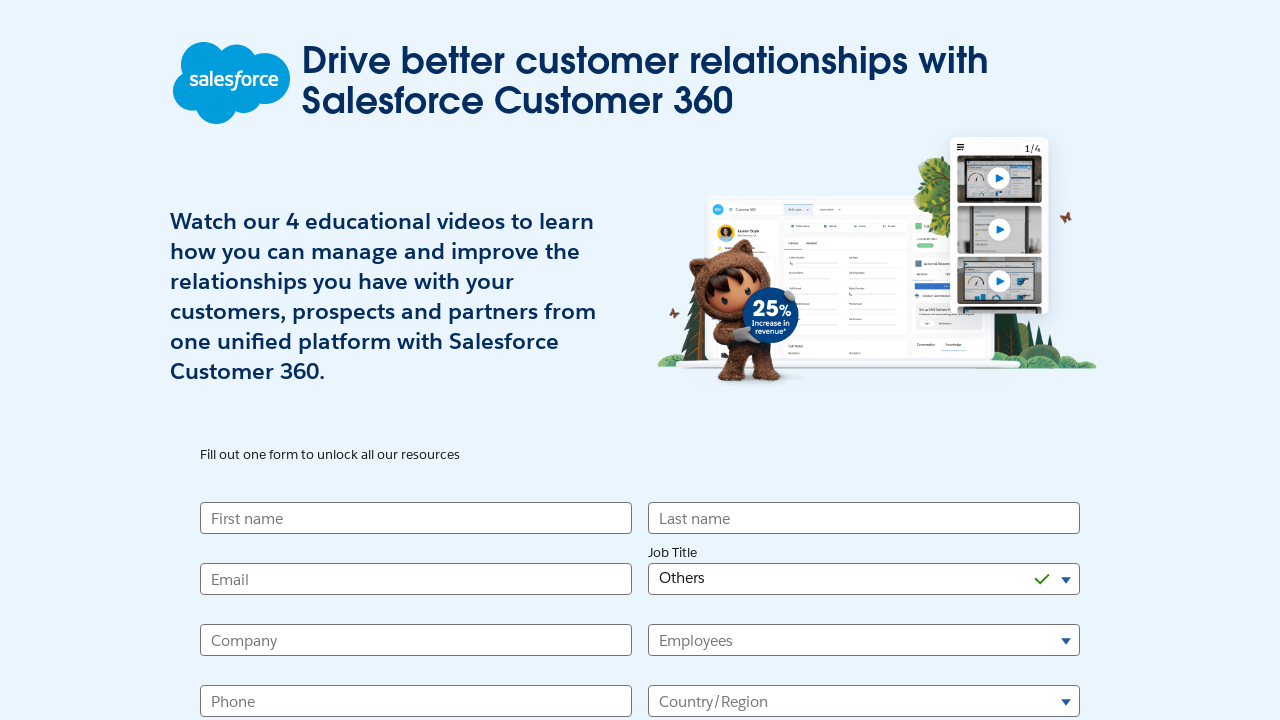

Verified that 'Others' was successfully selected in dropdown
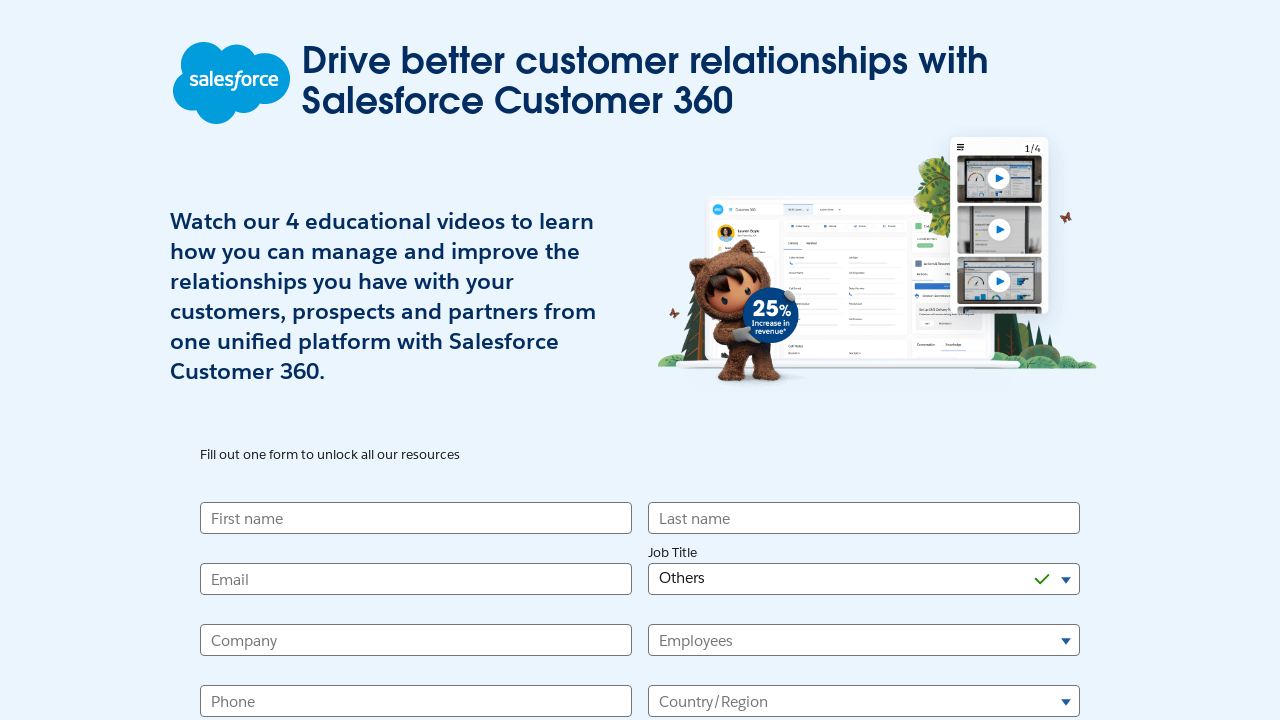

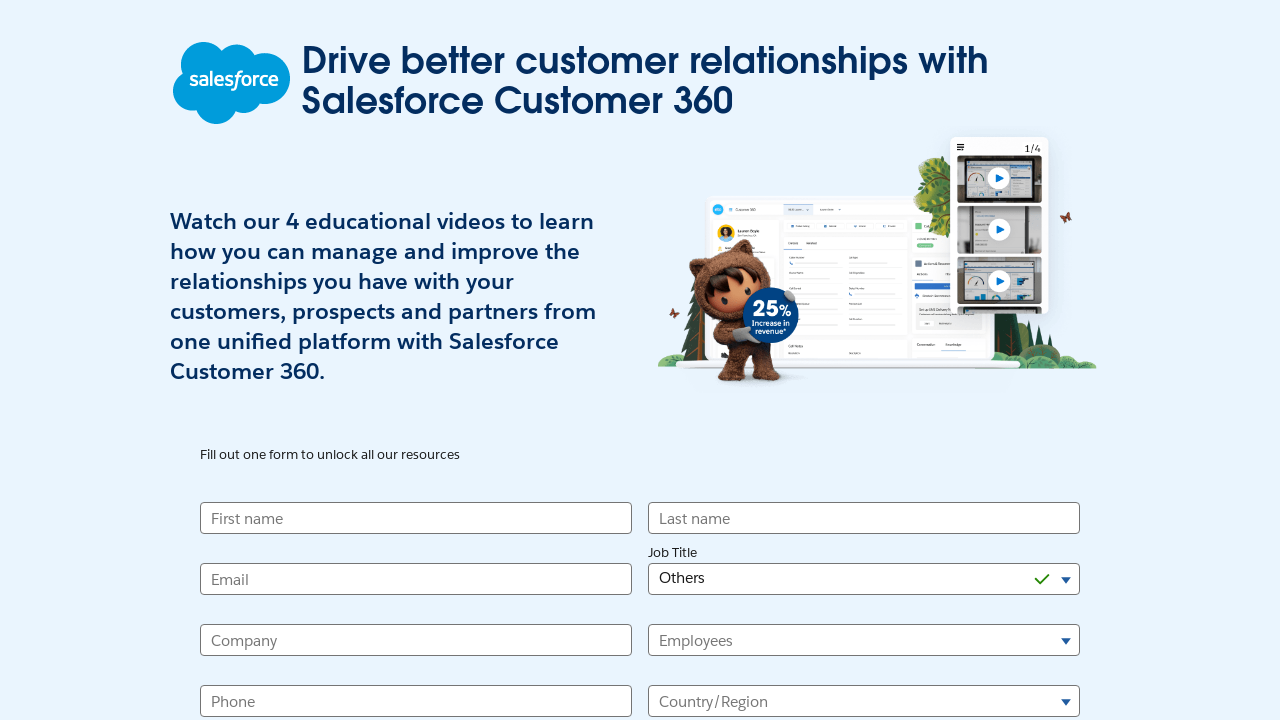